Navigates to Binance markets page, maximizes the browser window, and then navigates back to the previous page

Starting URL: https://www.binance.com/en/markets

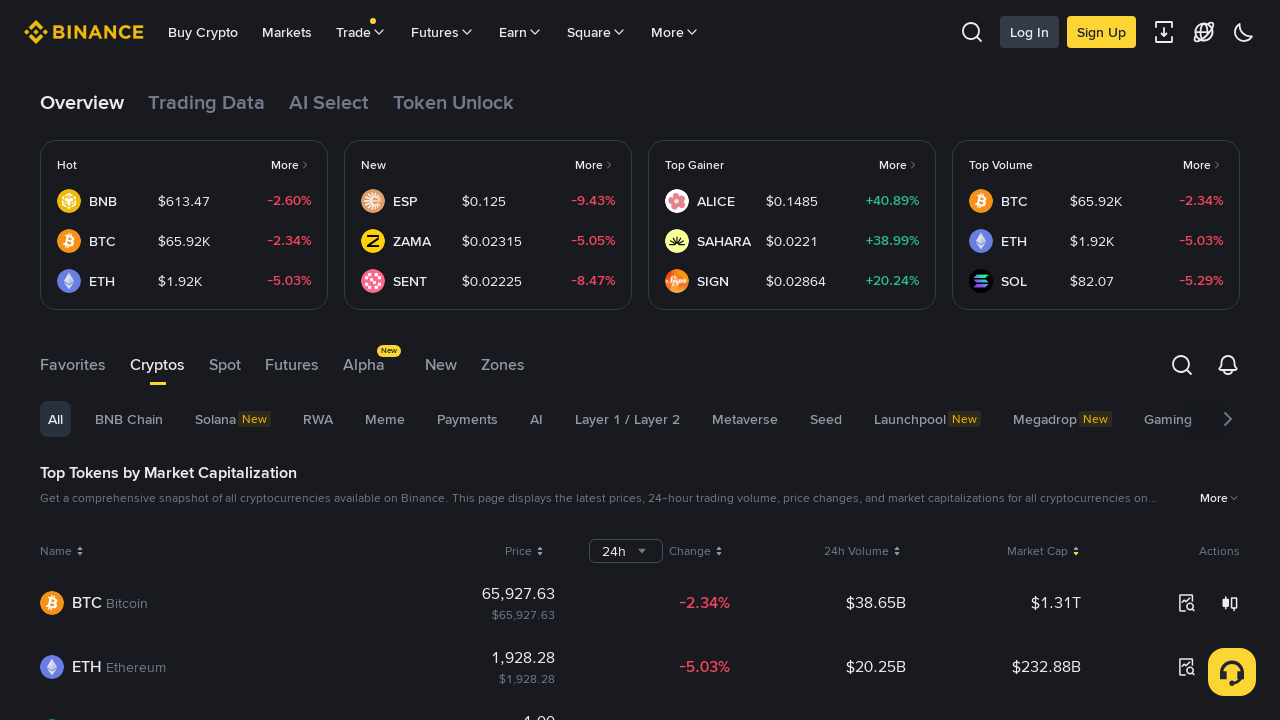

Navigated to Binance markets page
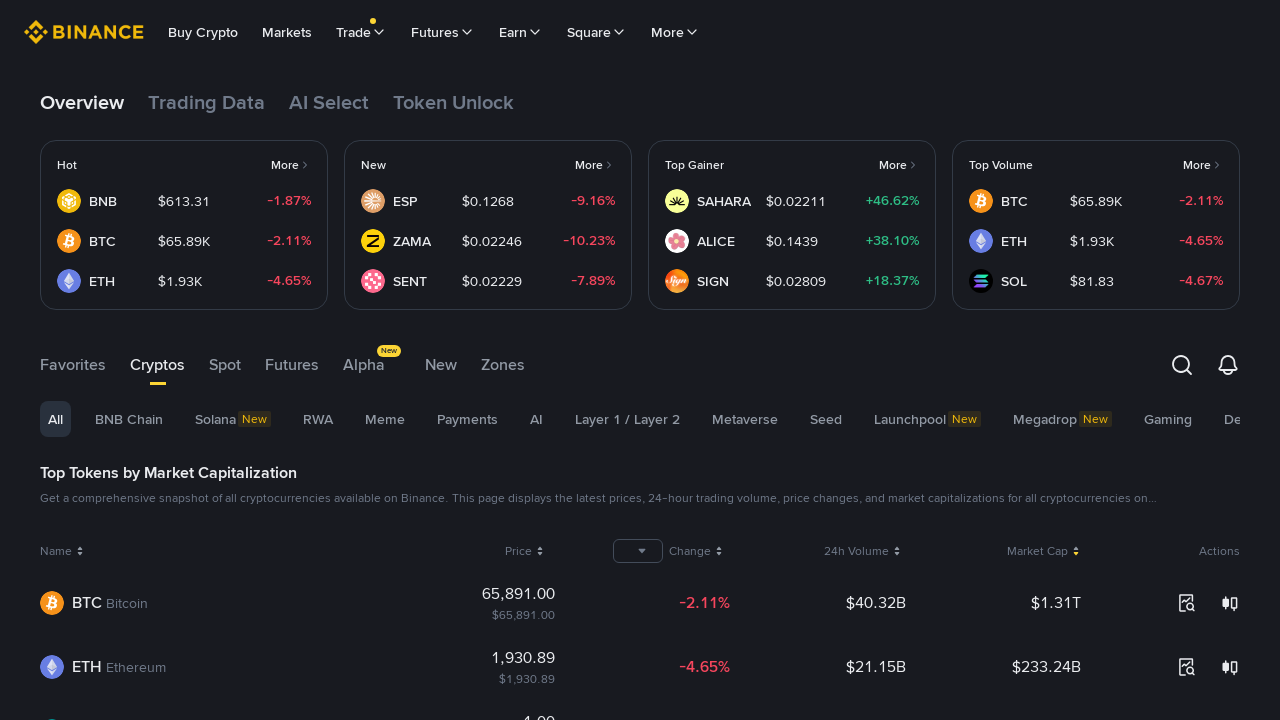

Maximized browser window to 1920x1080
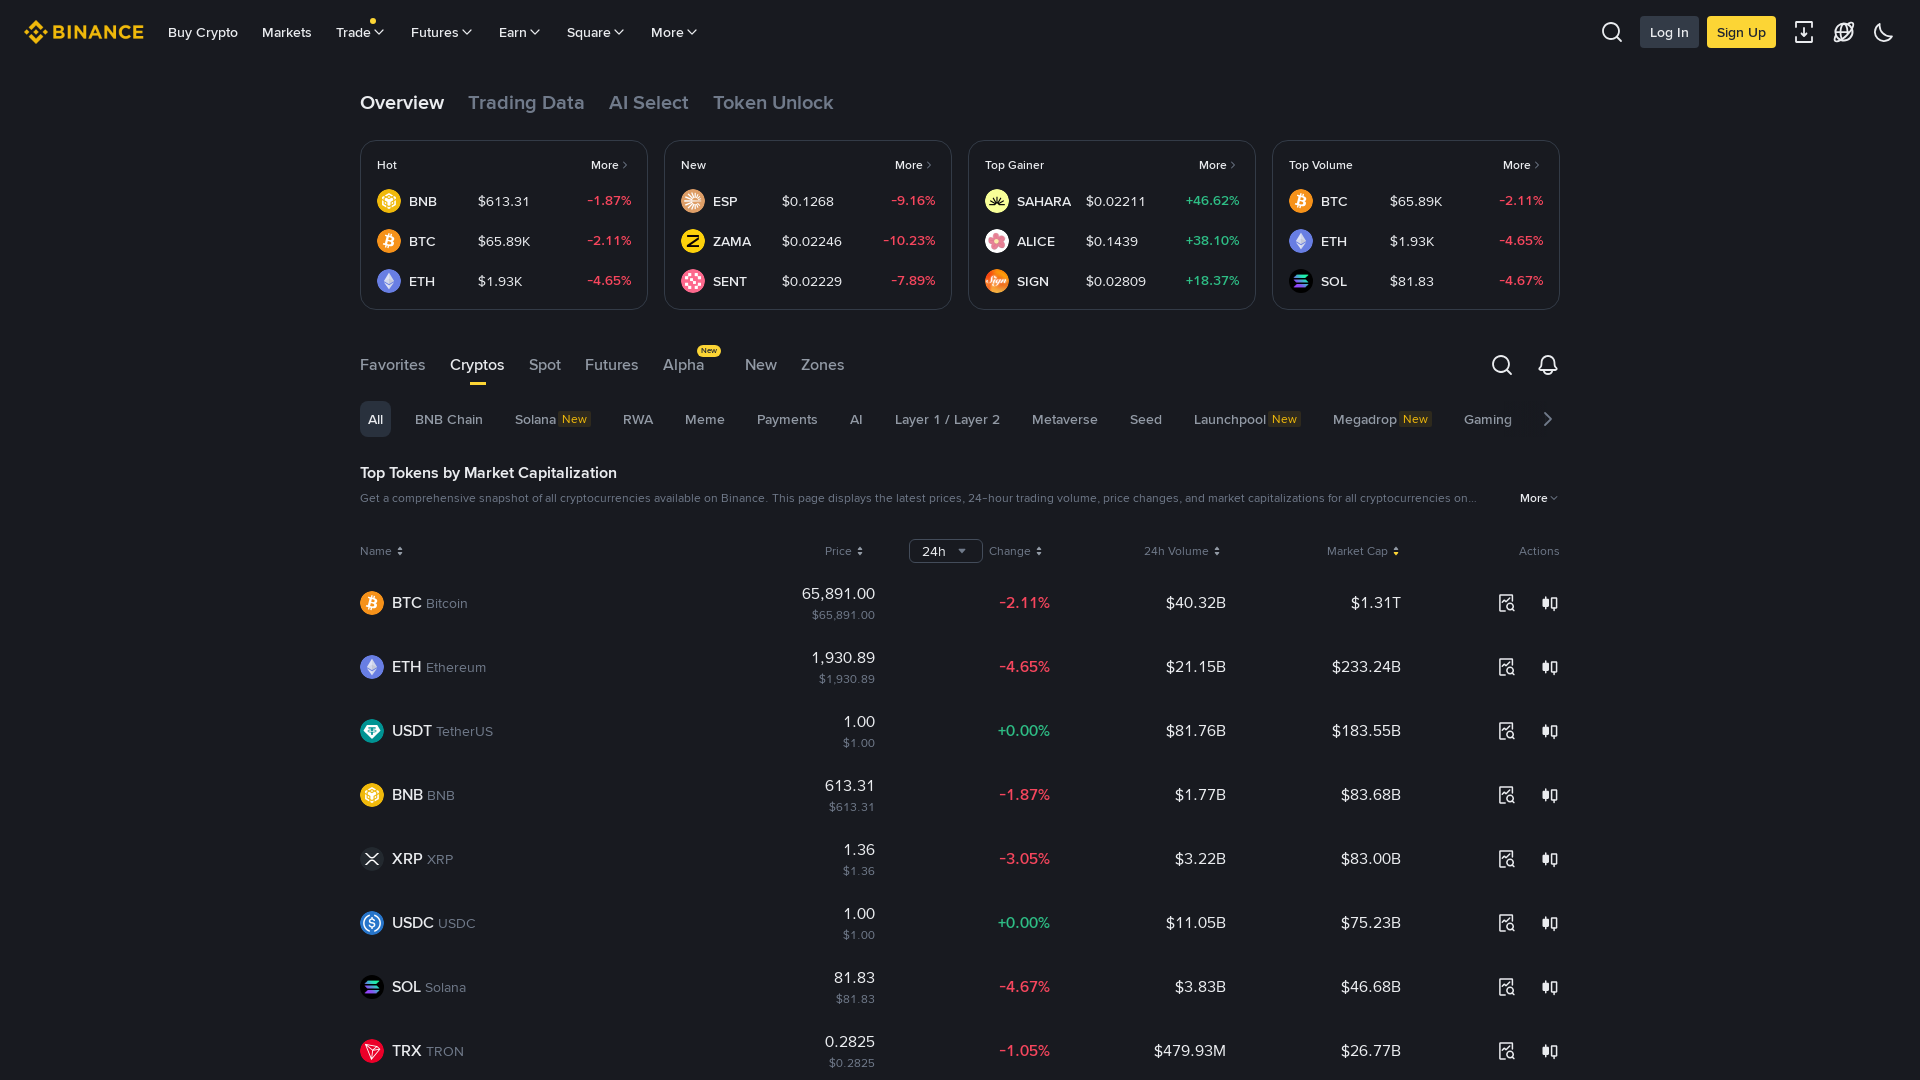

Navigated back to previous page
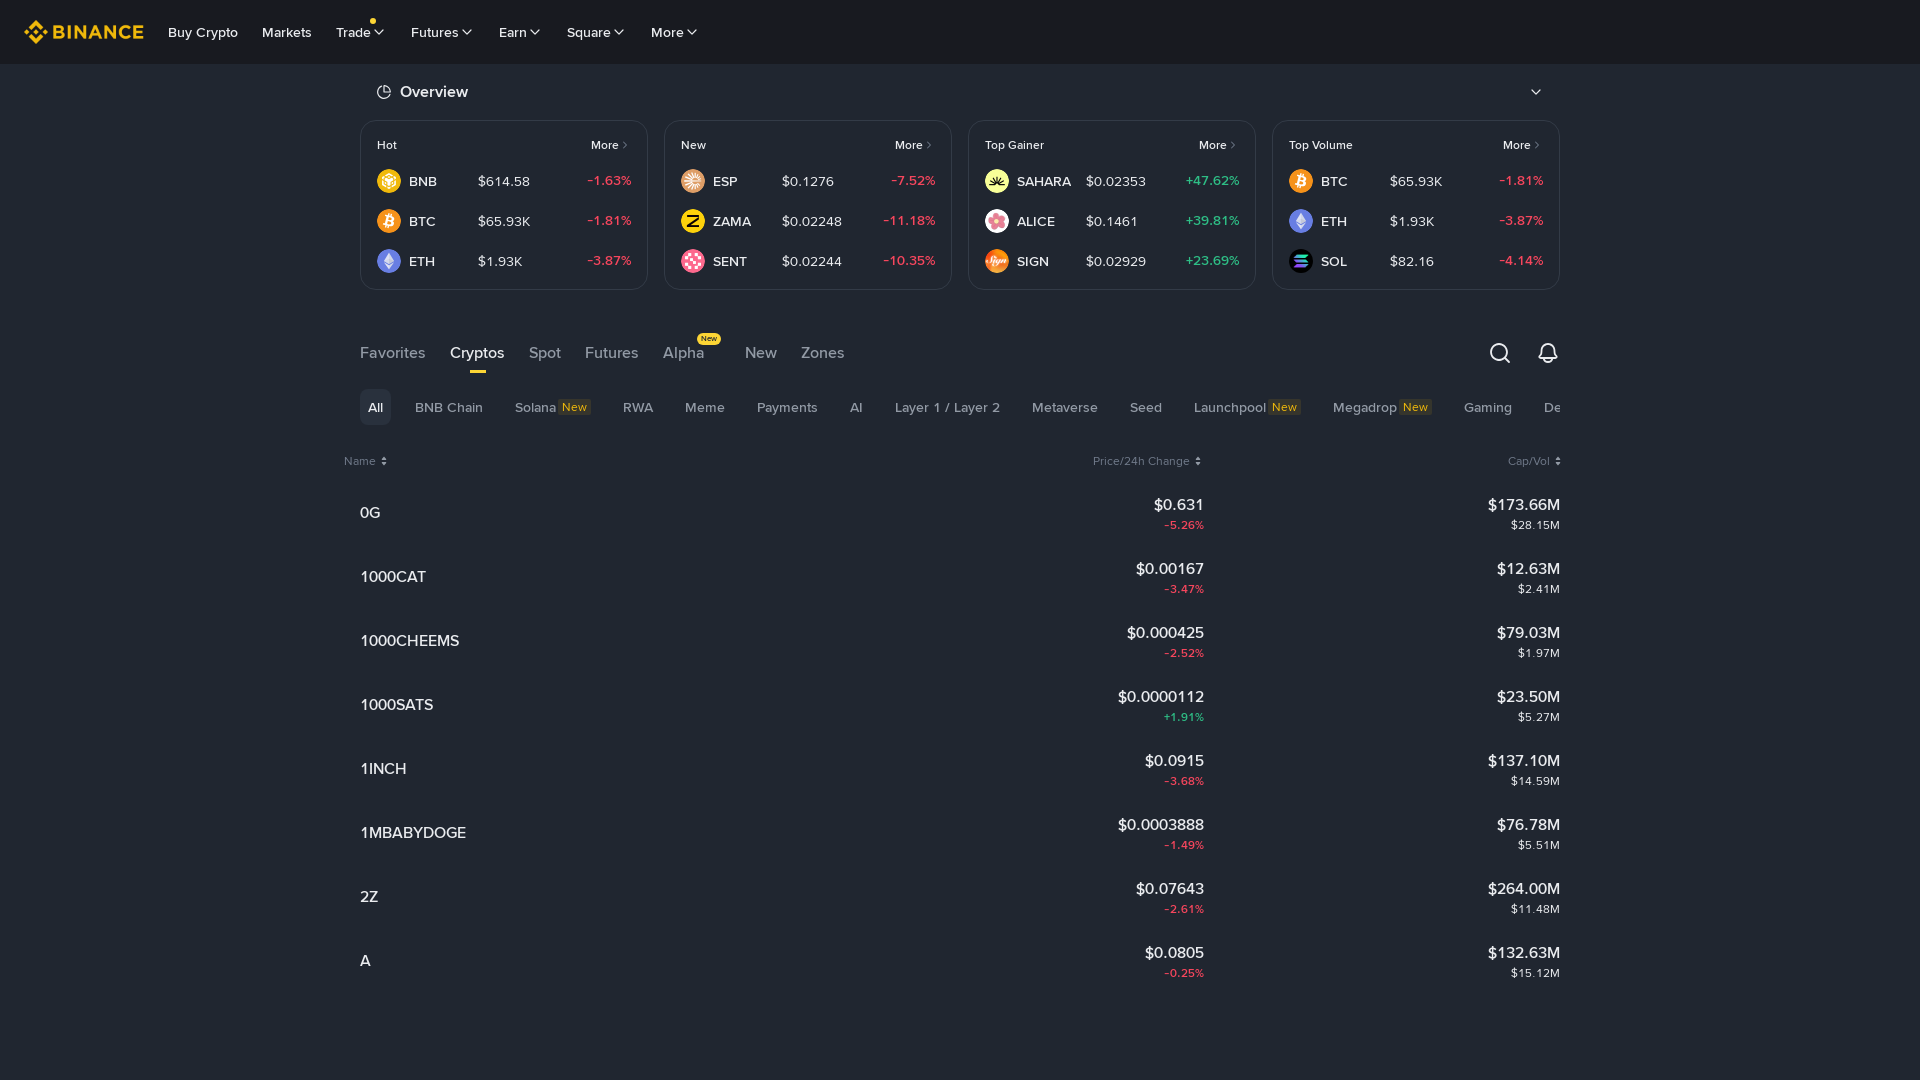

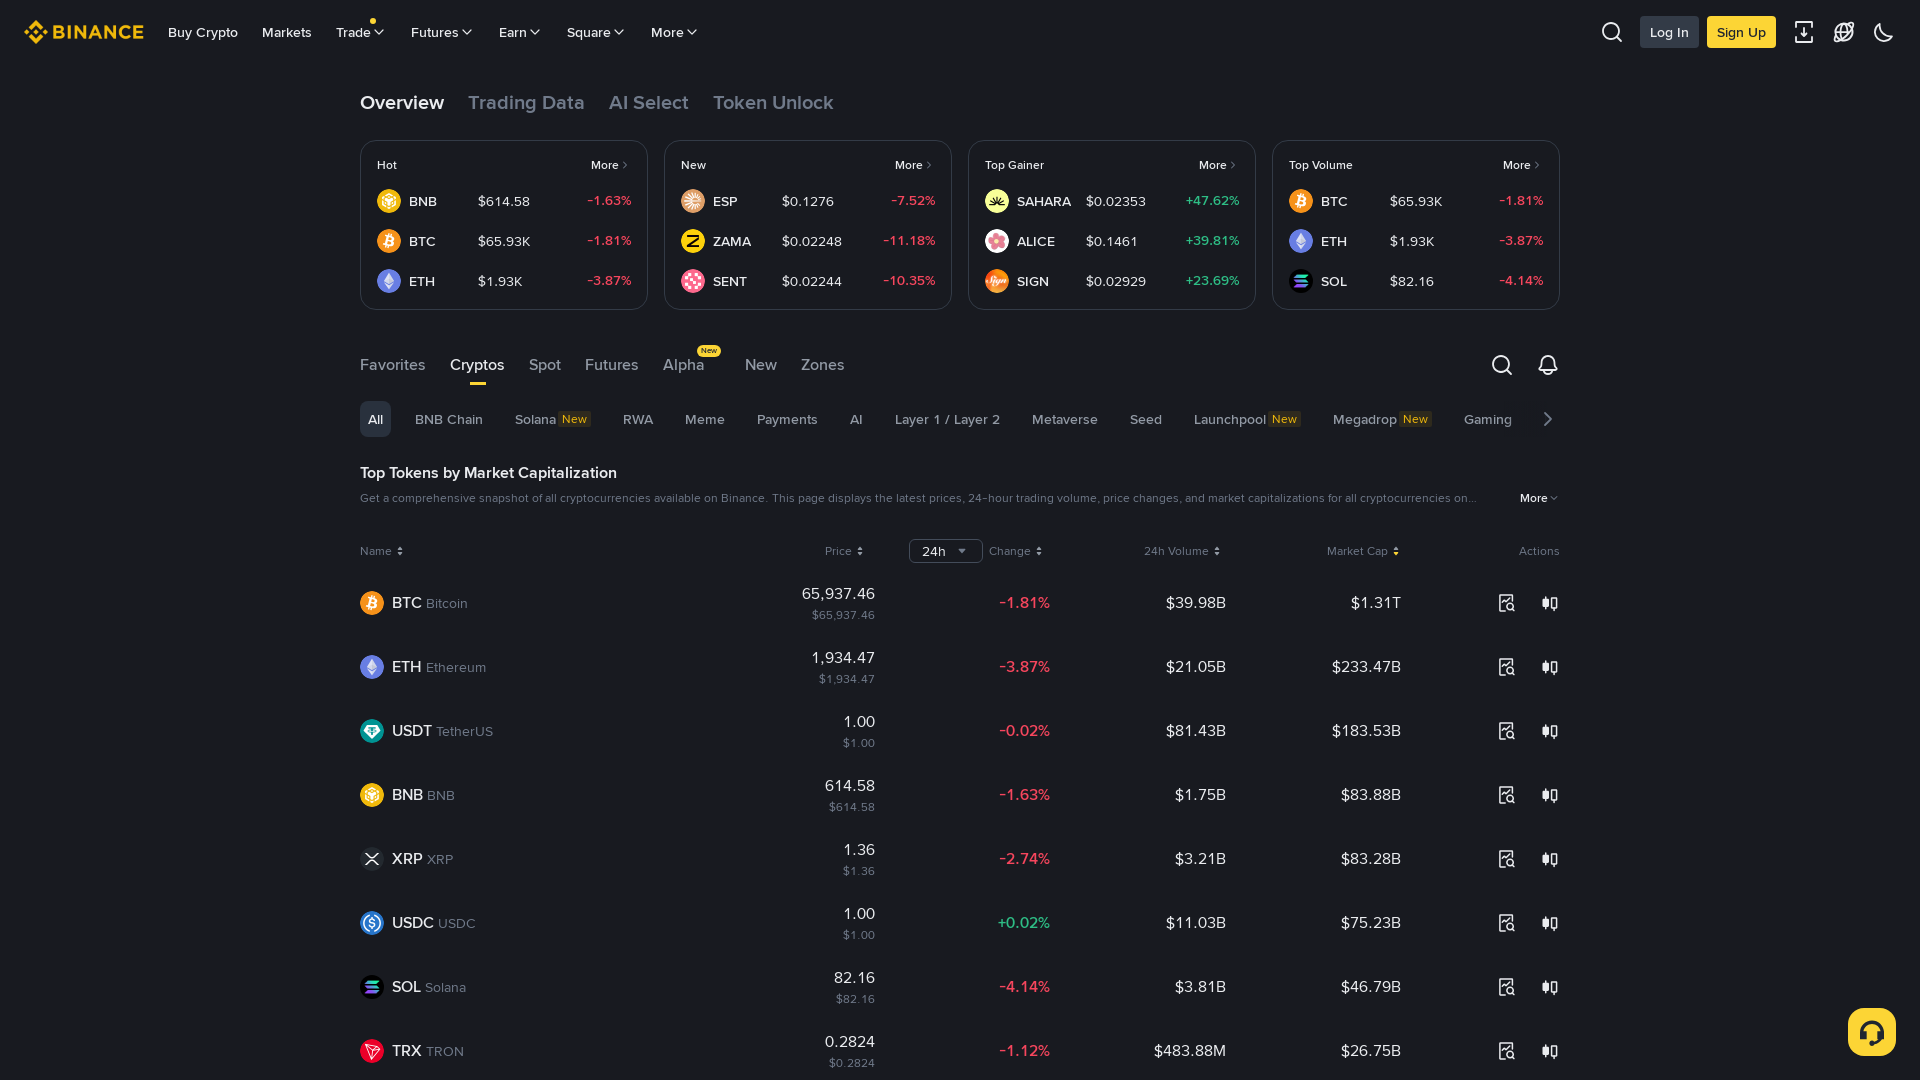